Tests clearing the complete state of all items by checking and then unchecking the toggle all checkbox

Starting URL: https://demo.playwright.dev/todomvc

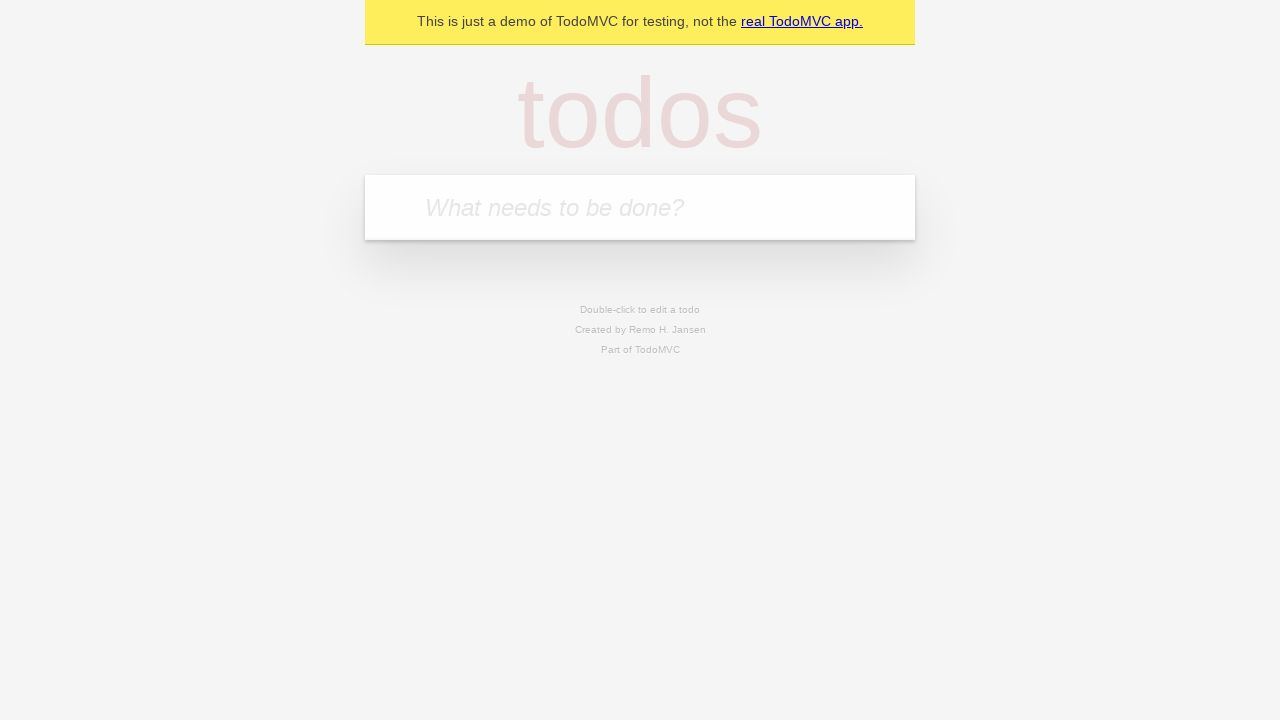

Filled todo input with 'buy some cheese' on internal:attr=[placeholder="What needs to be done?"i]
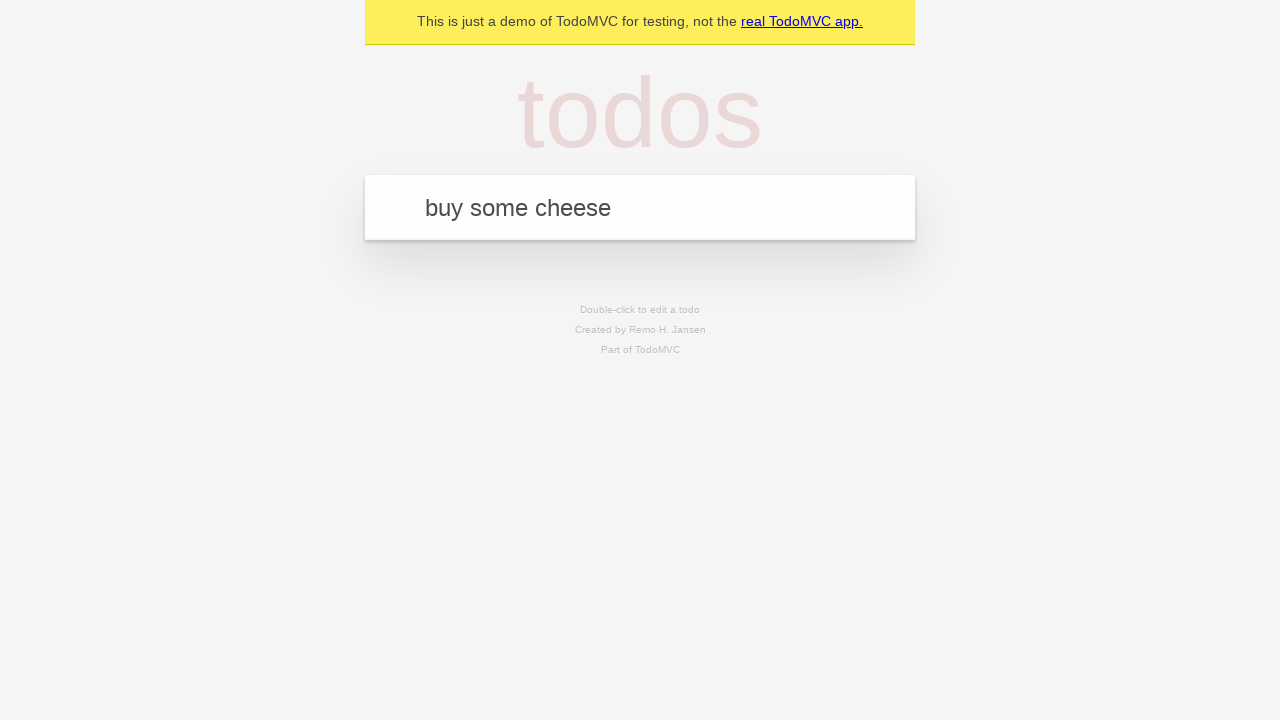

Pressed Enter to create first todo item on internal:attr=[placeholder="What needs to be done?"i]
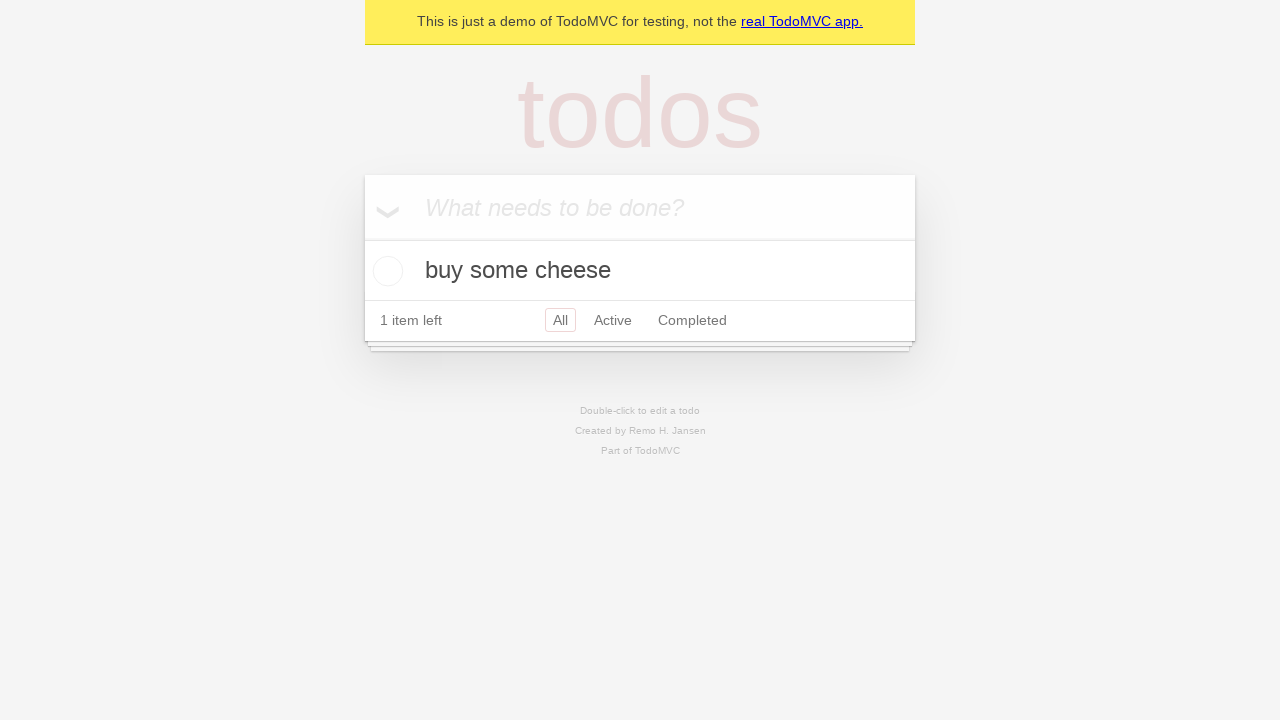

Filled todo input with 'feed the cat' on internal:attr=[placeholder="What needs to be done?"i]
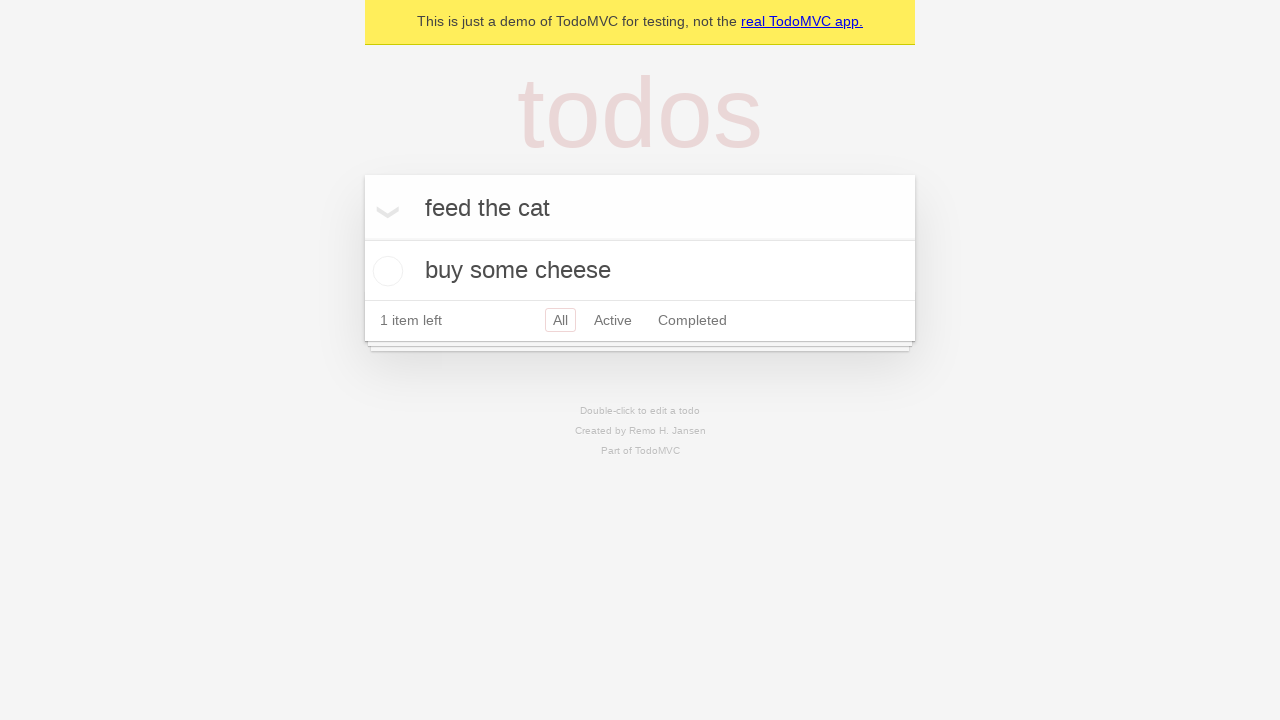

Pressed Enter to create second todo item on internal:attr=[placeholder="What needs to be done?"i]
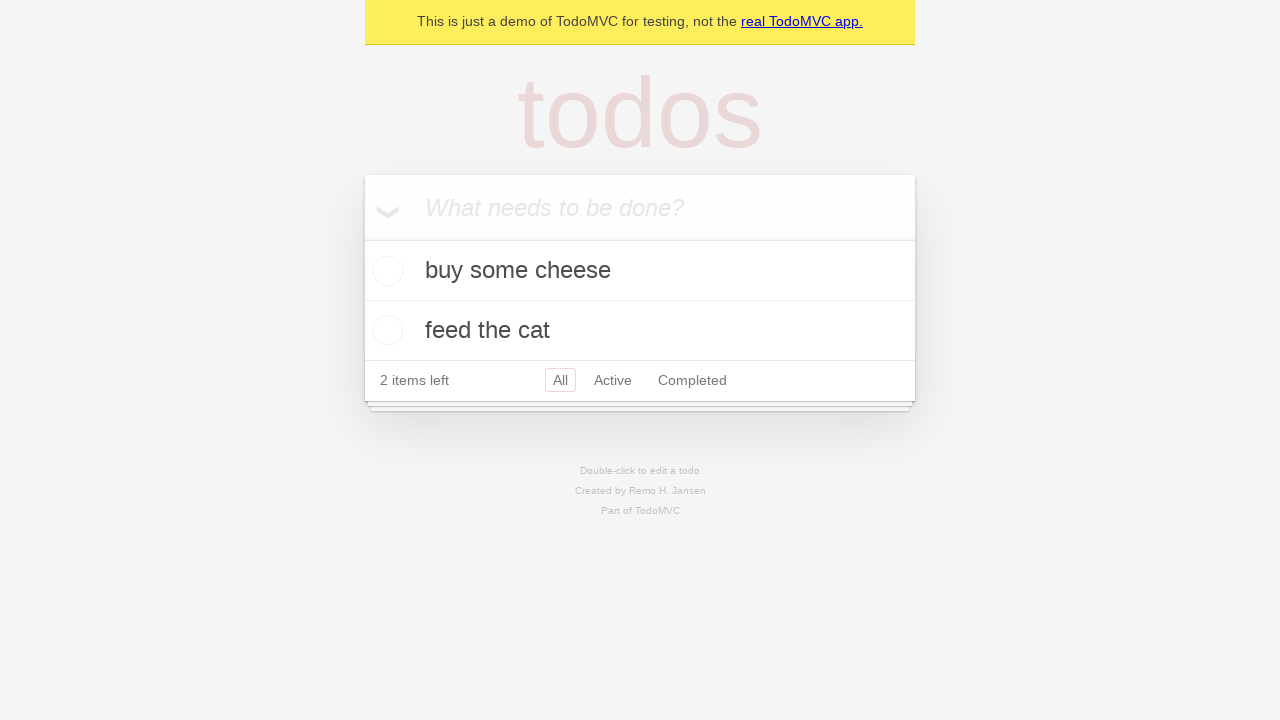

Filled todo input with 'book a doctors appointment' on internal:attr=[placeholder="What needs to be done?"i]
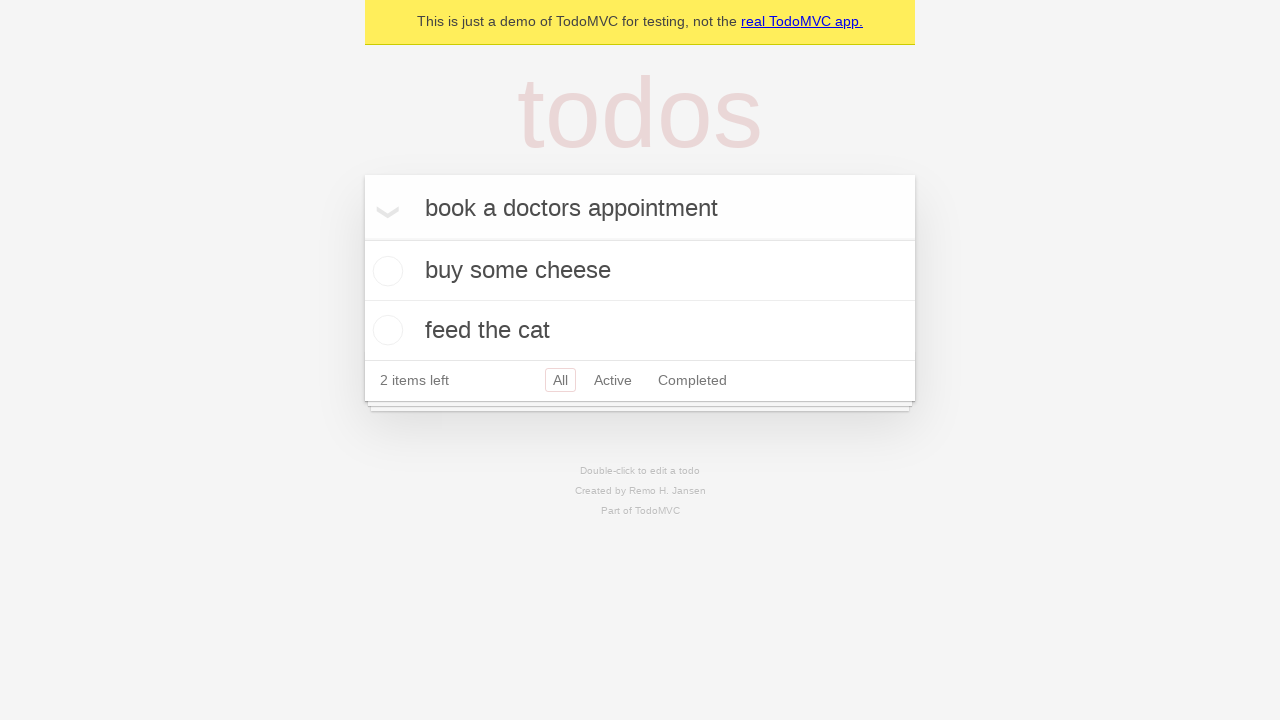

Pressed Enter to create third todo item on internal:attr=[placeholder="What needs to be done?"i]
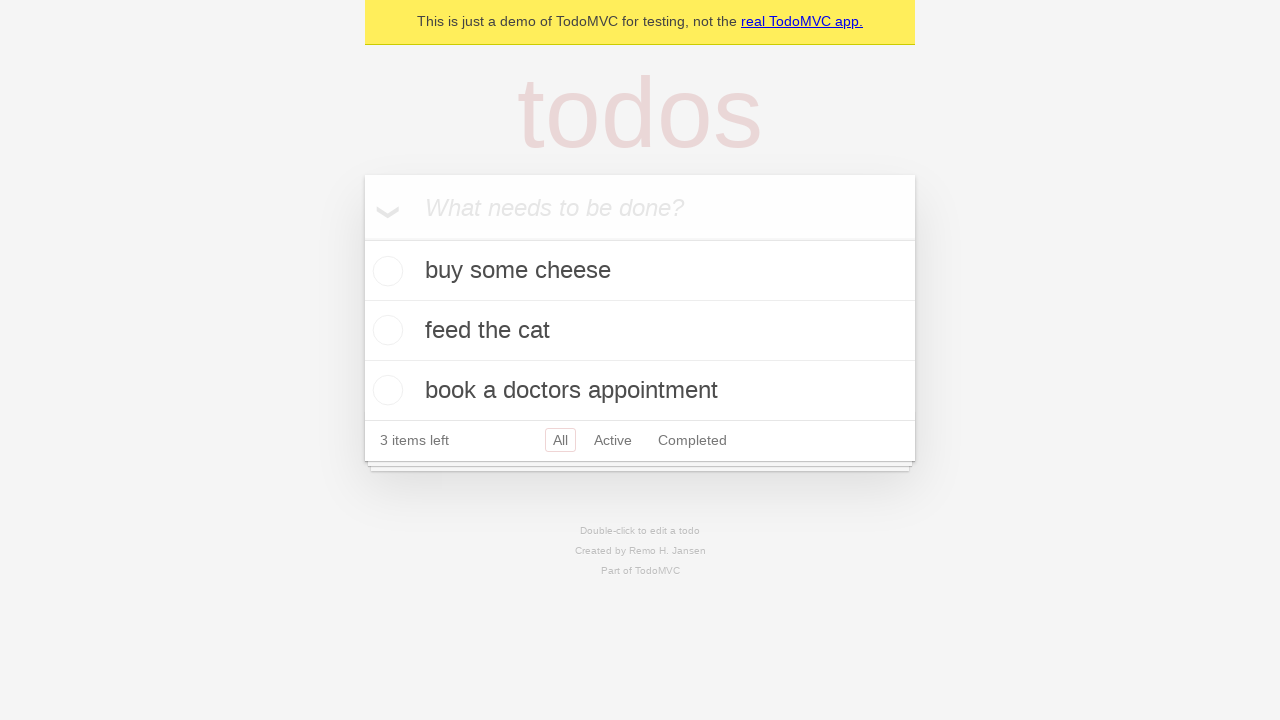

Checked toggle all checkbox to mark all items as complete at (362, 238) on internal:label="Mark all as complete"i
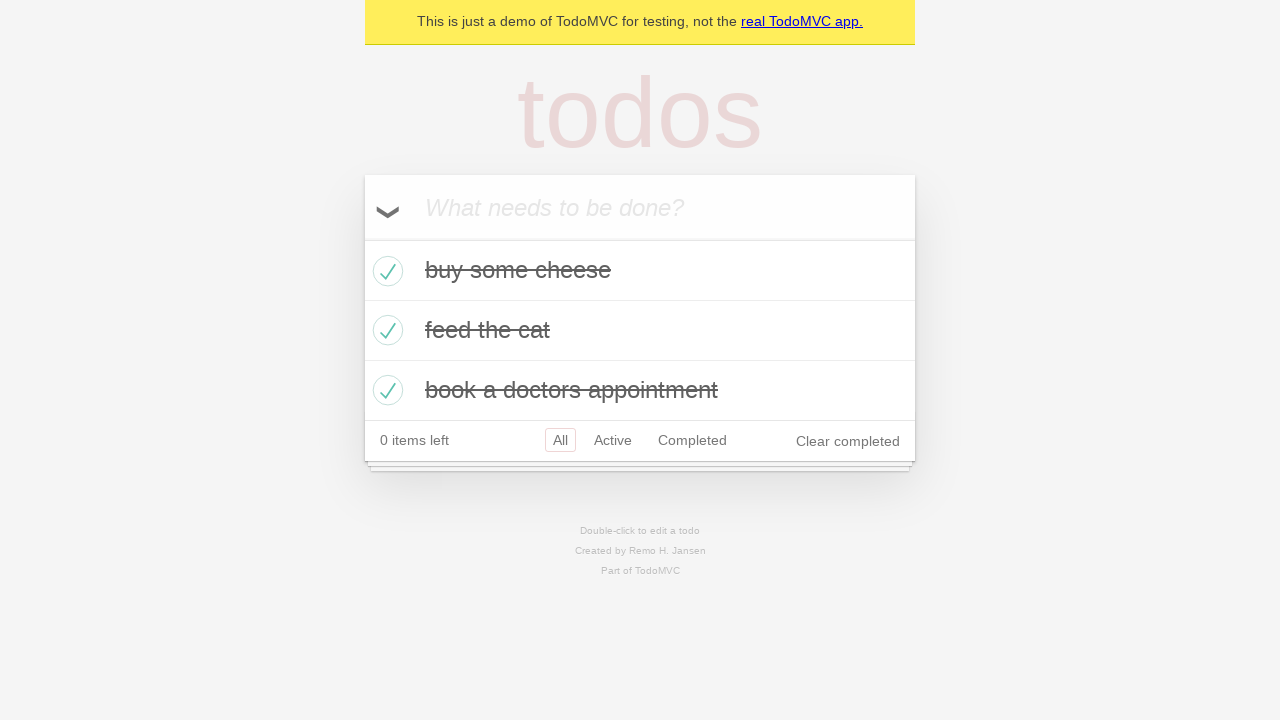

Unchecked toggle all checkbox to clear complete state of all items at (362, 238) on internal:label="Mark all as complete"i
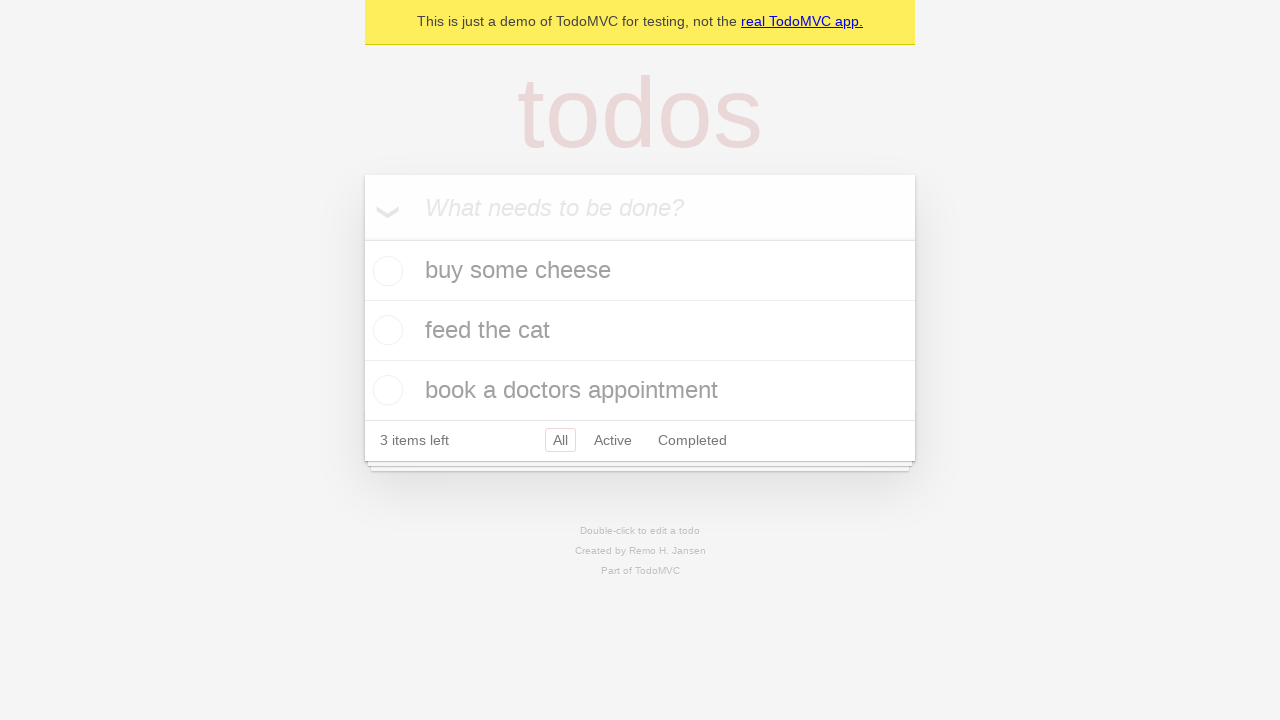

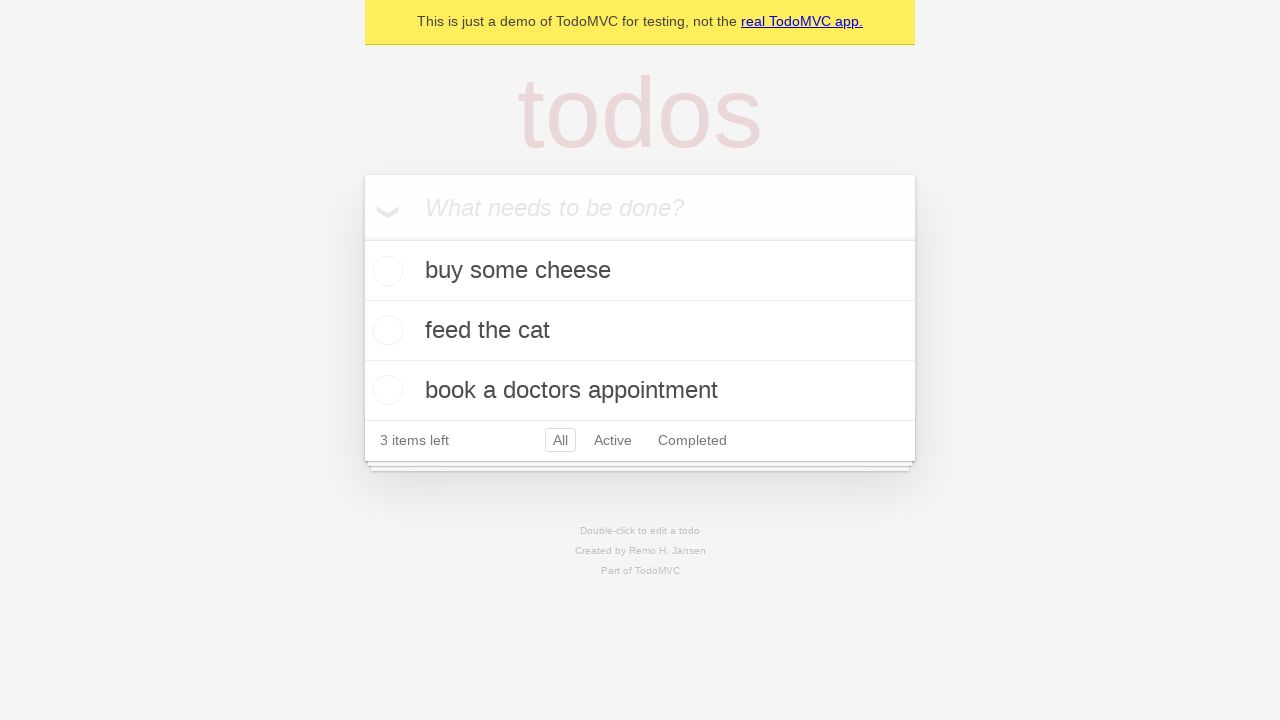